Tests a mortgage calculator by filling in various form fields including home value, down payment, loan amount, interest rate, loan term, start date, PMI, insurance, HOA fees, and selecting military service and refinance options from dropdowns.

Starting URL: https://www.mortgagecalculator.org/

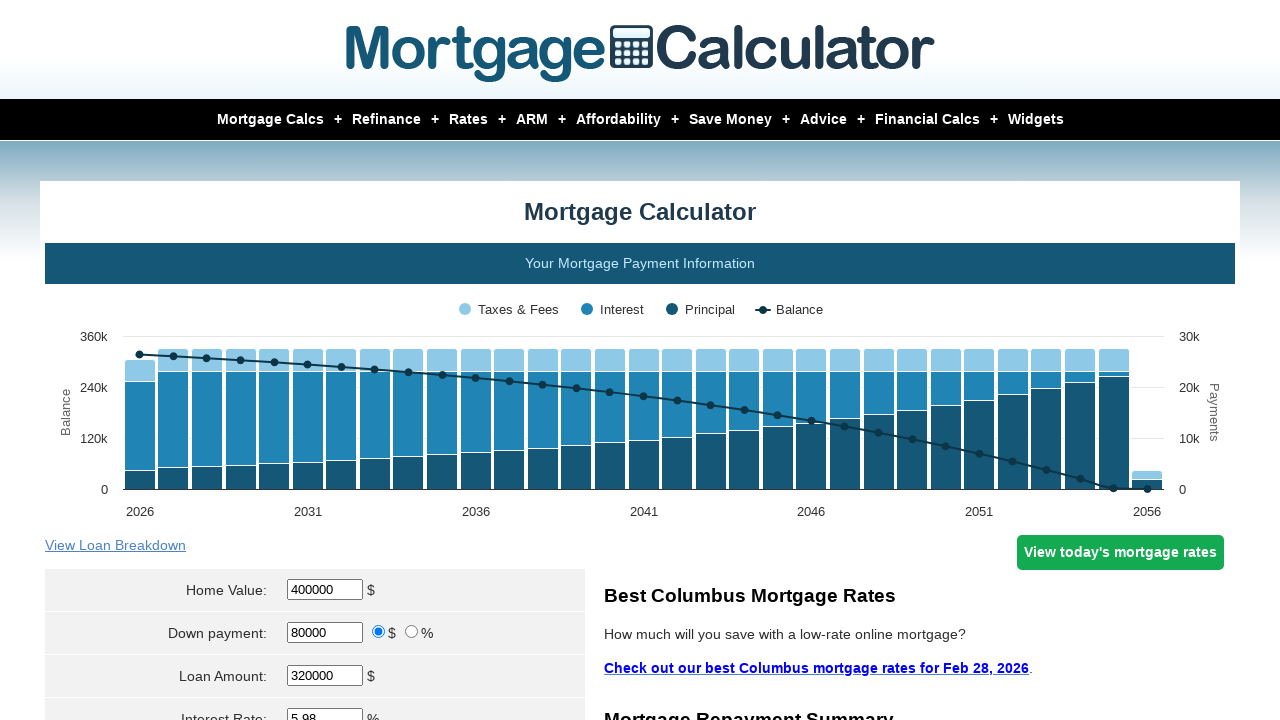

Filled home value field with 7000000 on #homeval
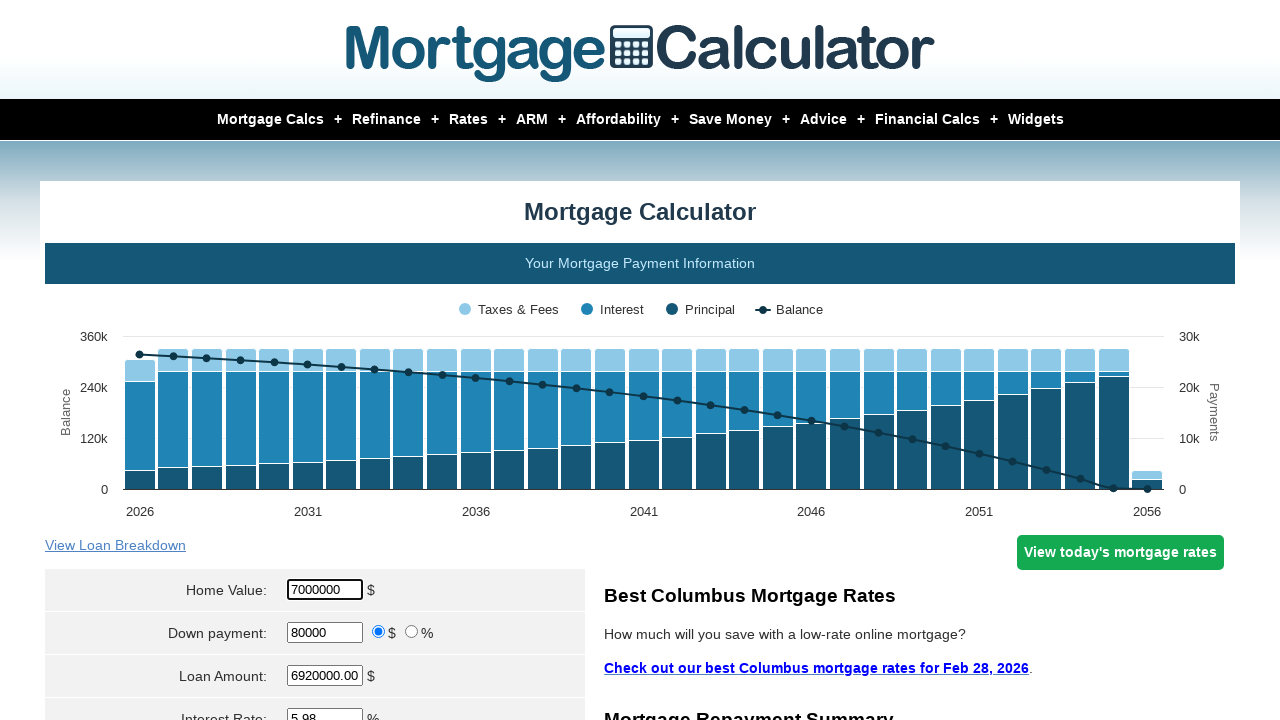

Filled down payment field with 900000 on #downpayment
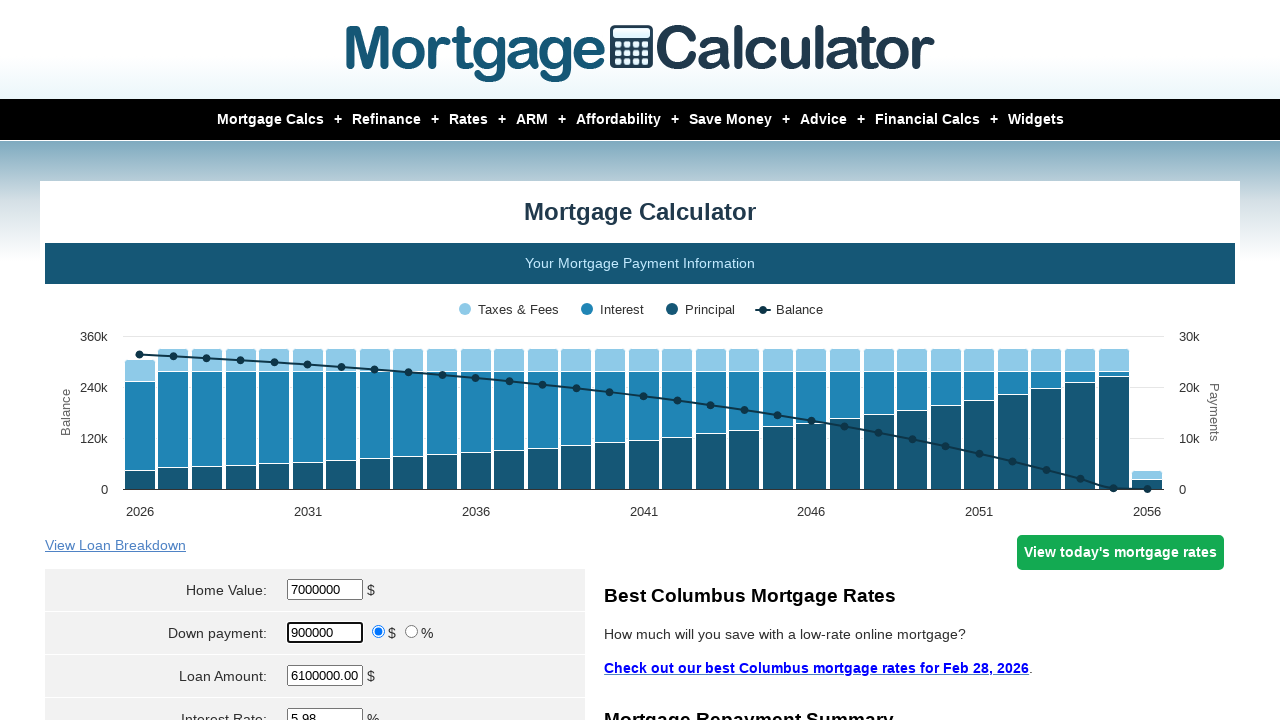

Filled principal/loan amount field with 3000000 on input[name='param[principal]']
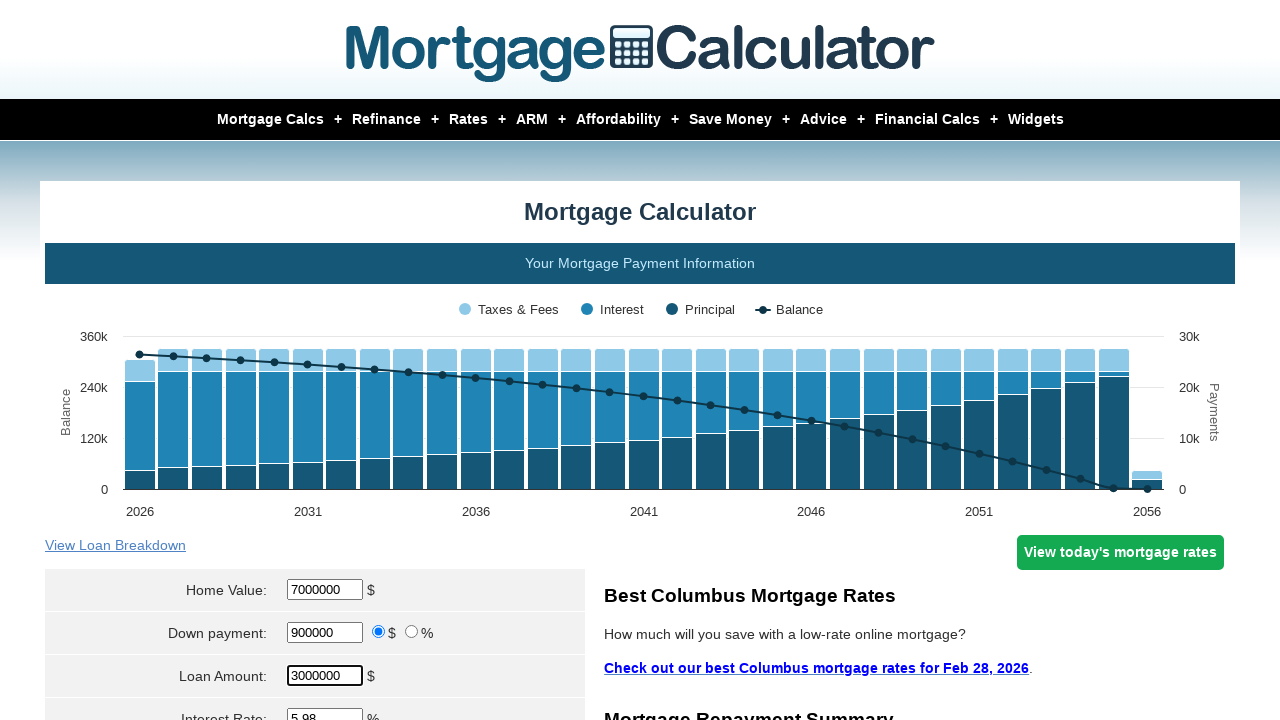

Filled interest rate field with 7 on input[name='param[interest_rate]']
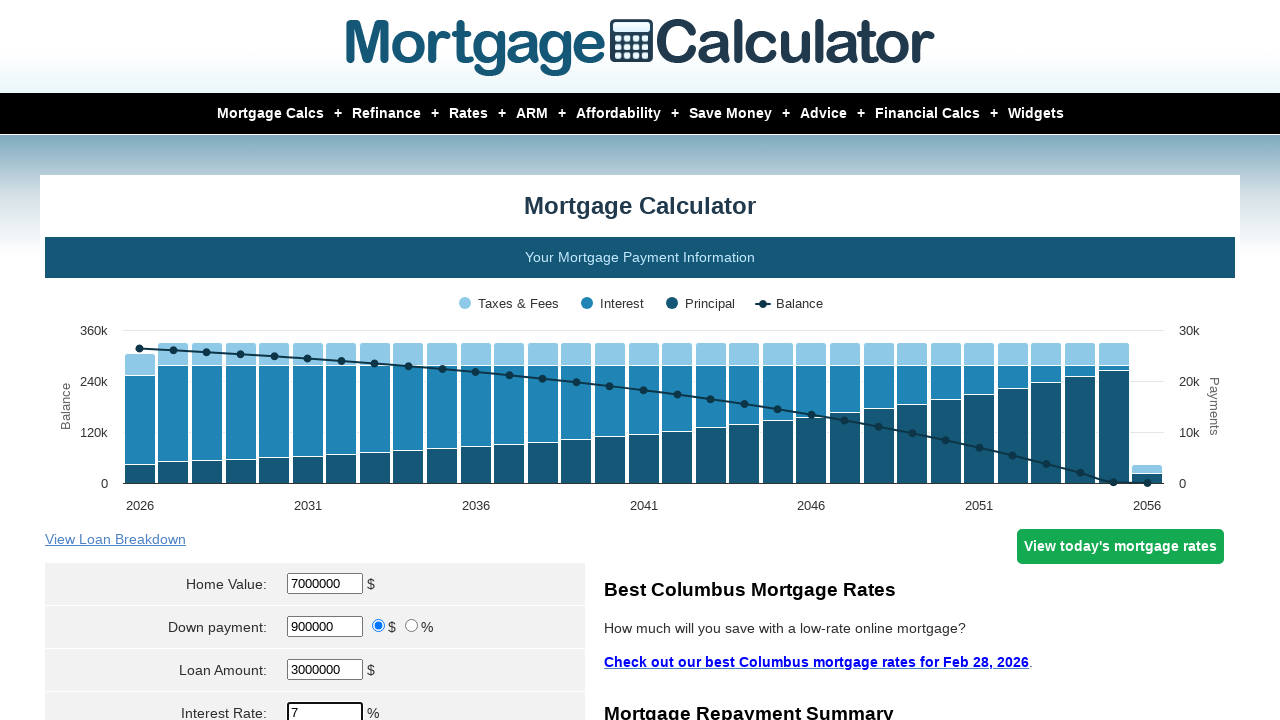

Filled loan term field with 12 on input[name='param[term]']
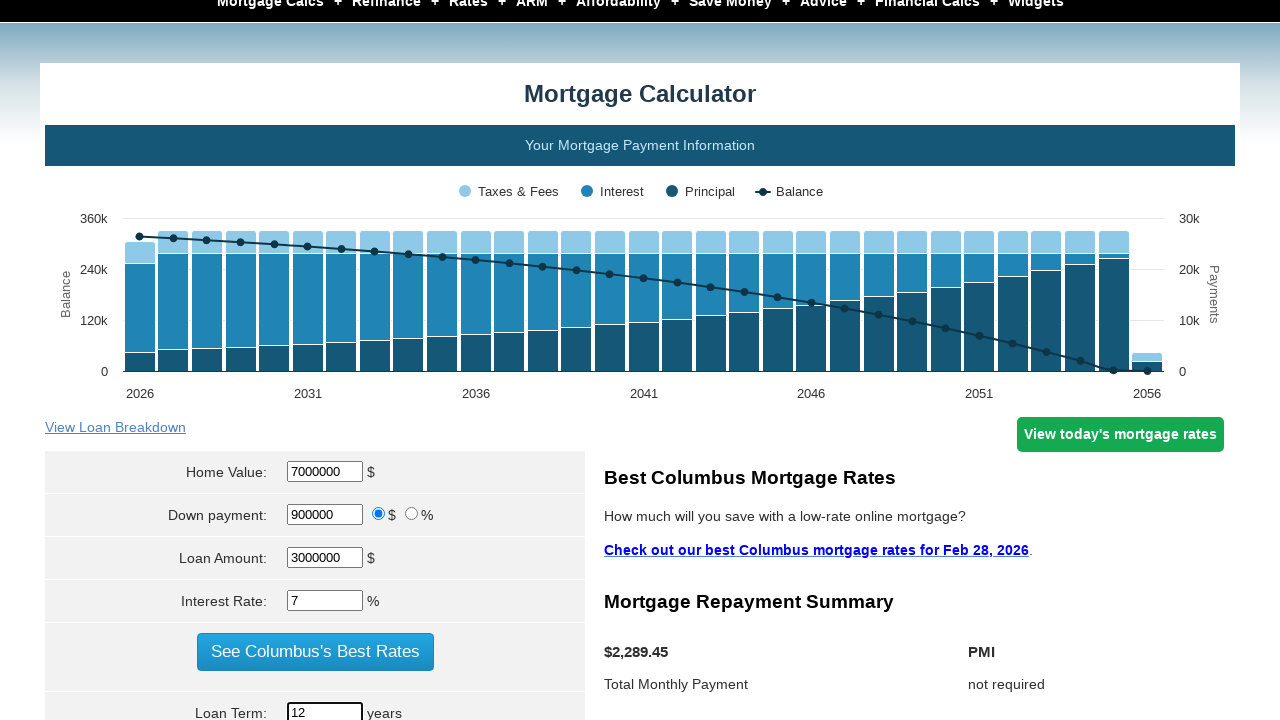

Selected start month as February (index 1) on select[name='param[start_month]']
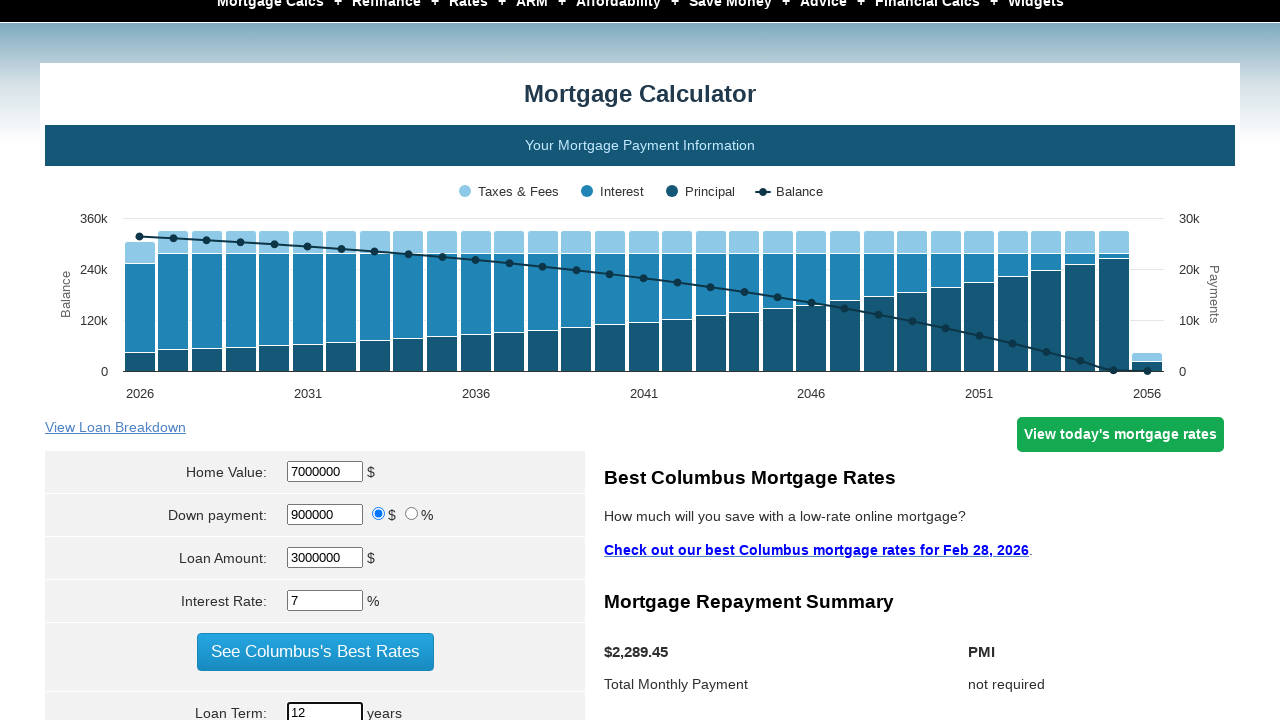

Filled start year field with 2022 on input[name='param[start_year]']
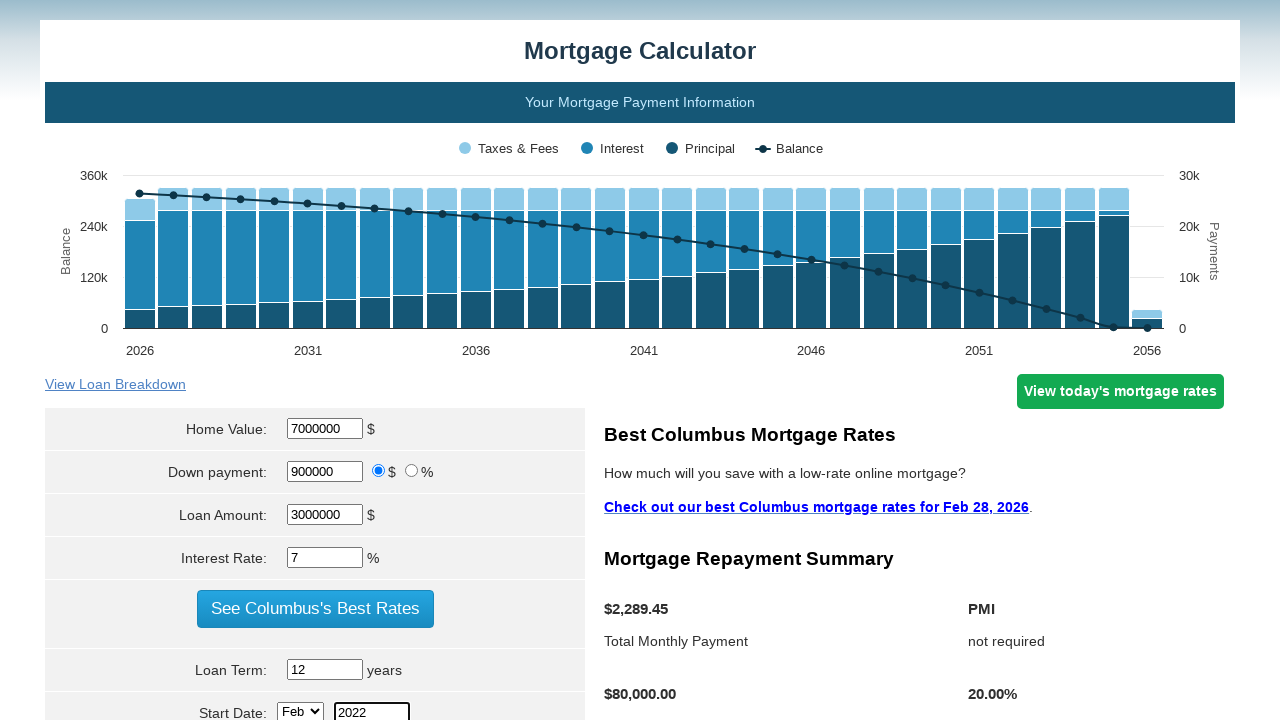

Filled PMI field with 3 on input[name='param[pmi]']
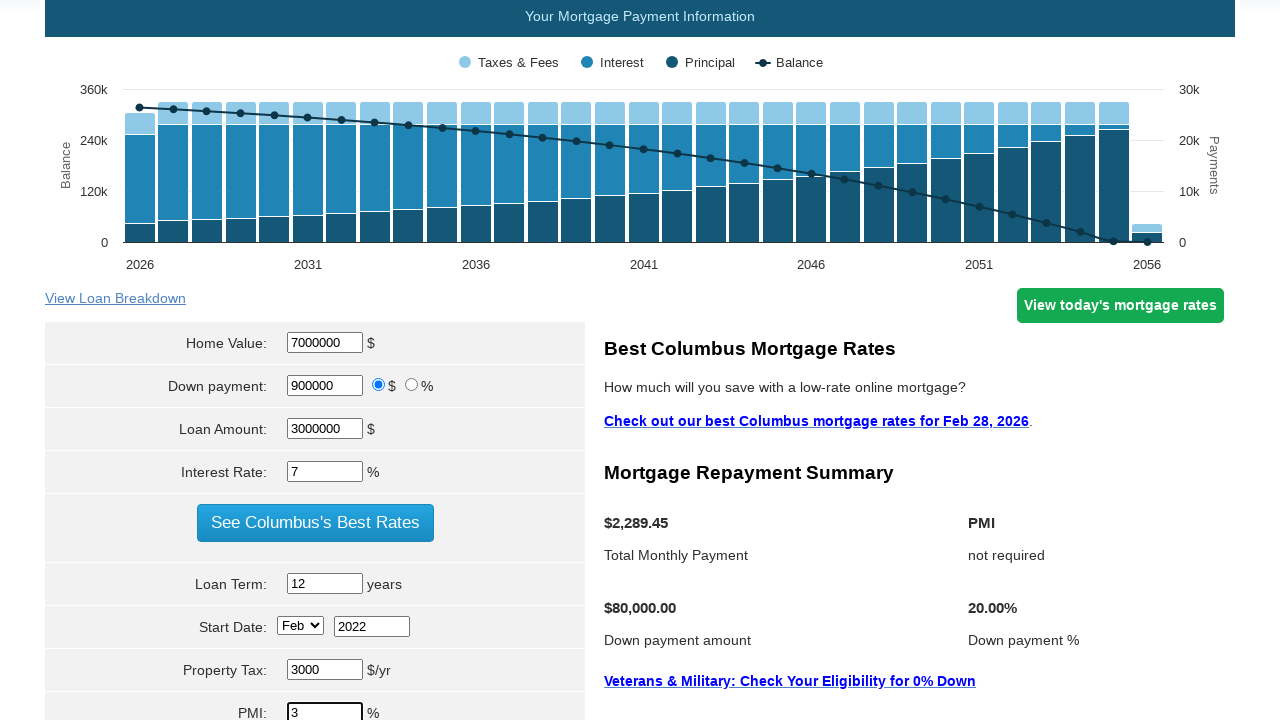

Filled homeowner's insurance field with 10000 on #hoi
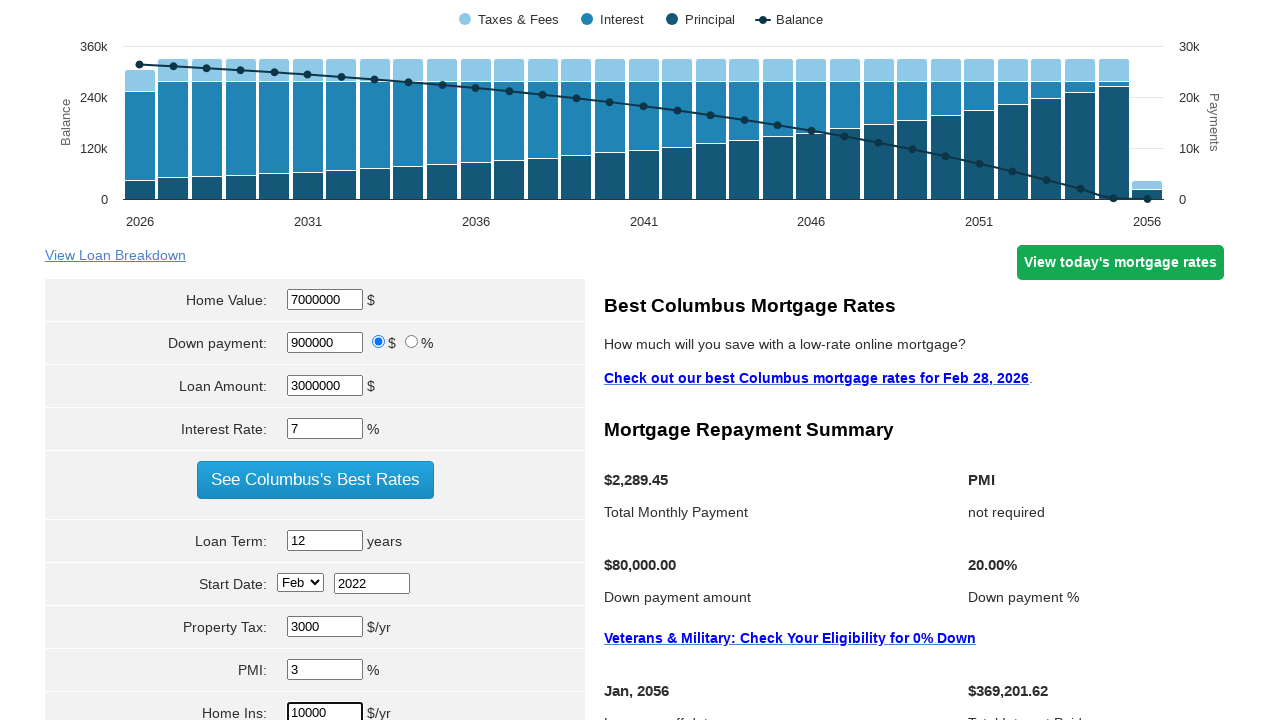

Filled monthly HOA fee field with 9 on #hoa
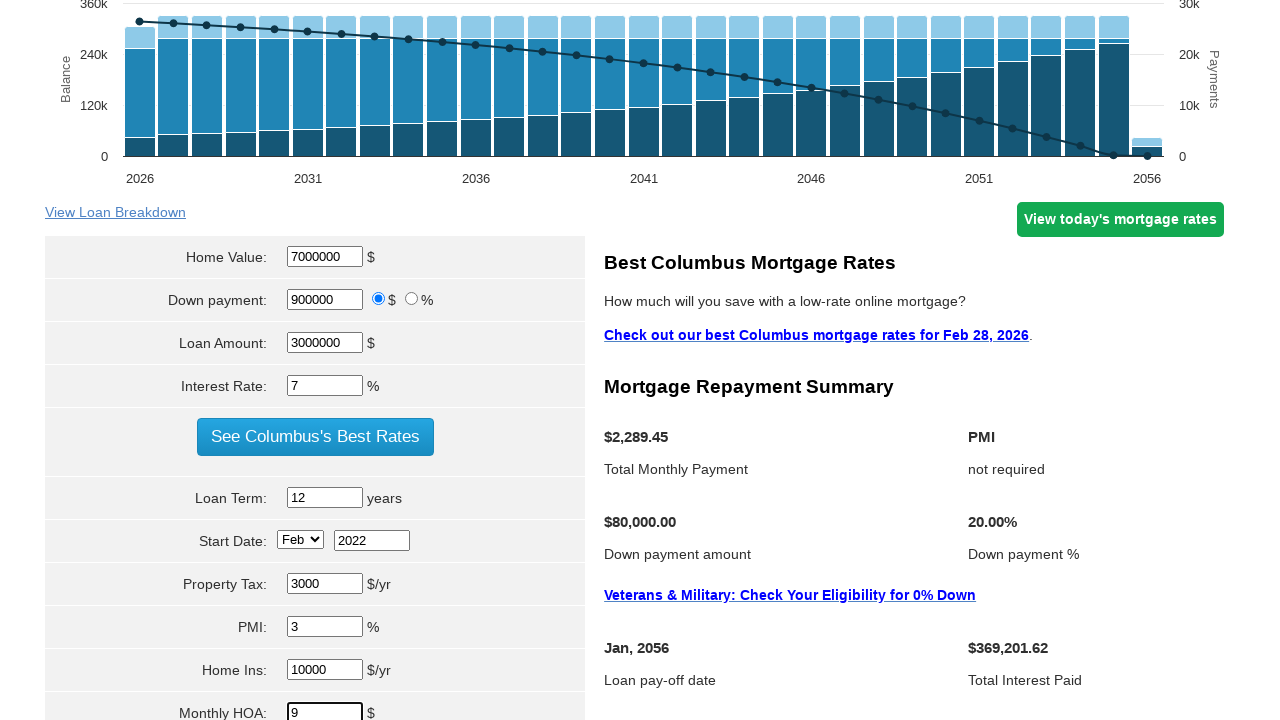

Selected military service option (index 1) on select[name='param[milserve]']
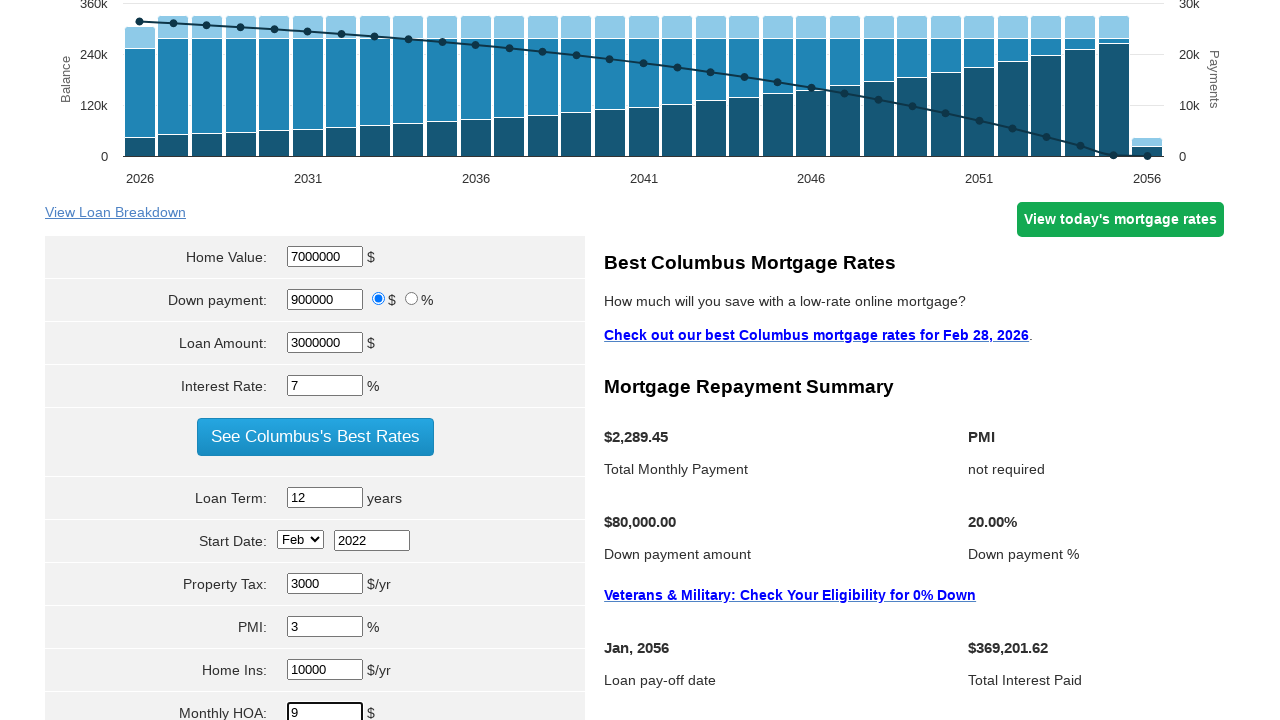

Selected refinance or buy option (index 2) on select[name='param[refiorbuy]']
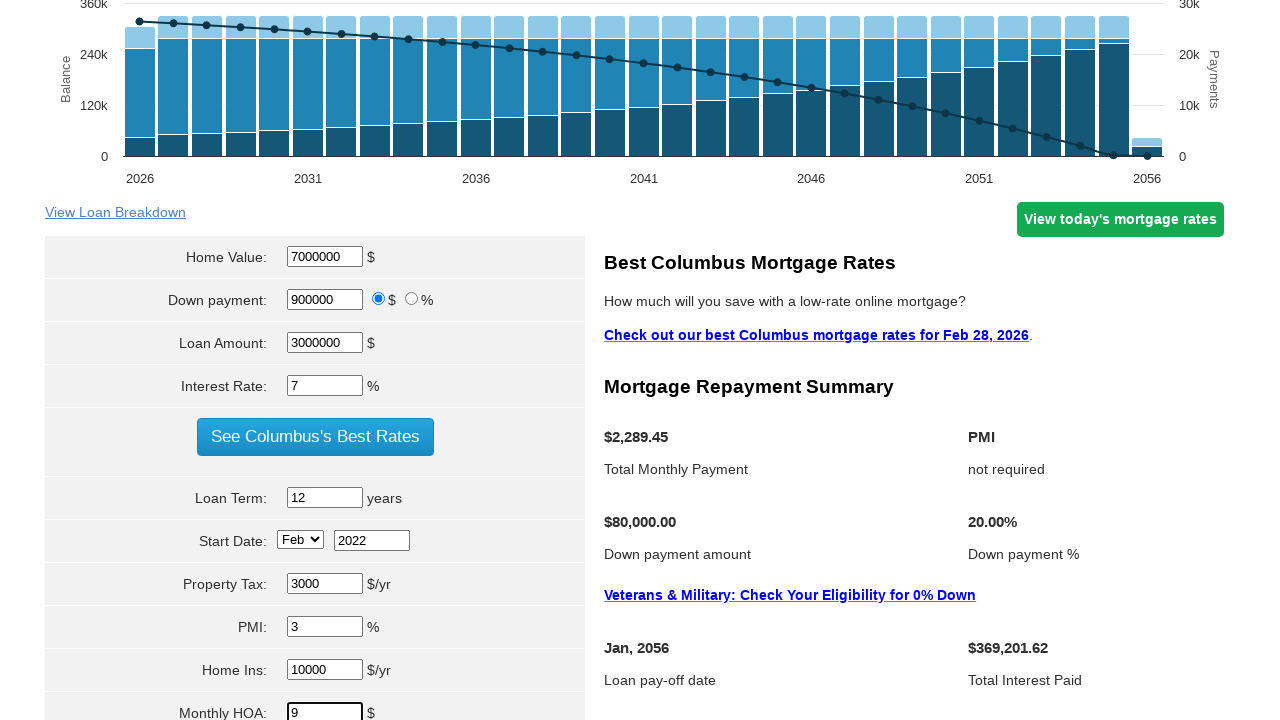

Waited 1 second for form to be fully filled
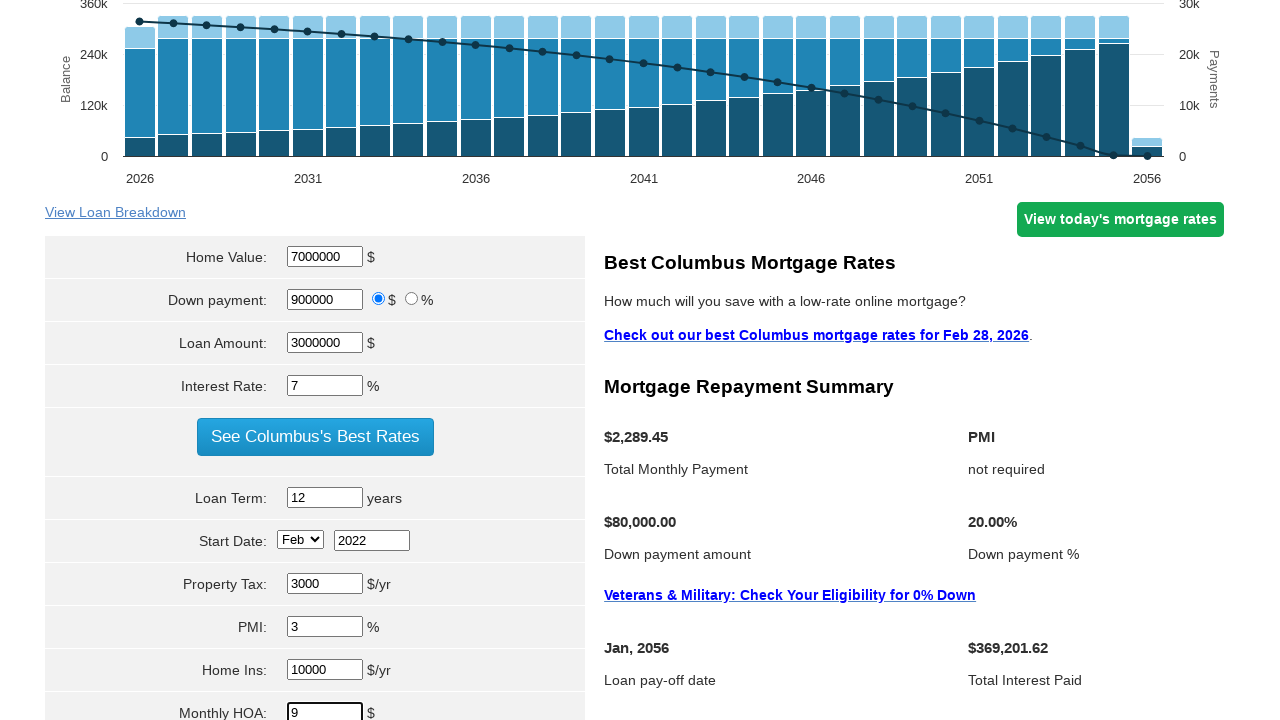

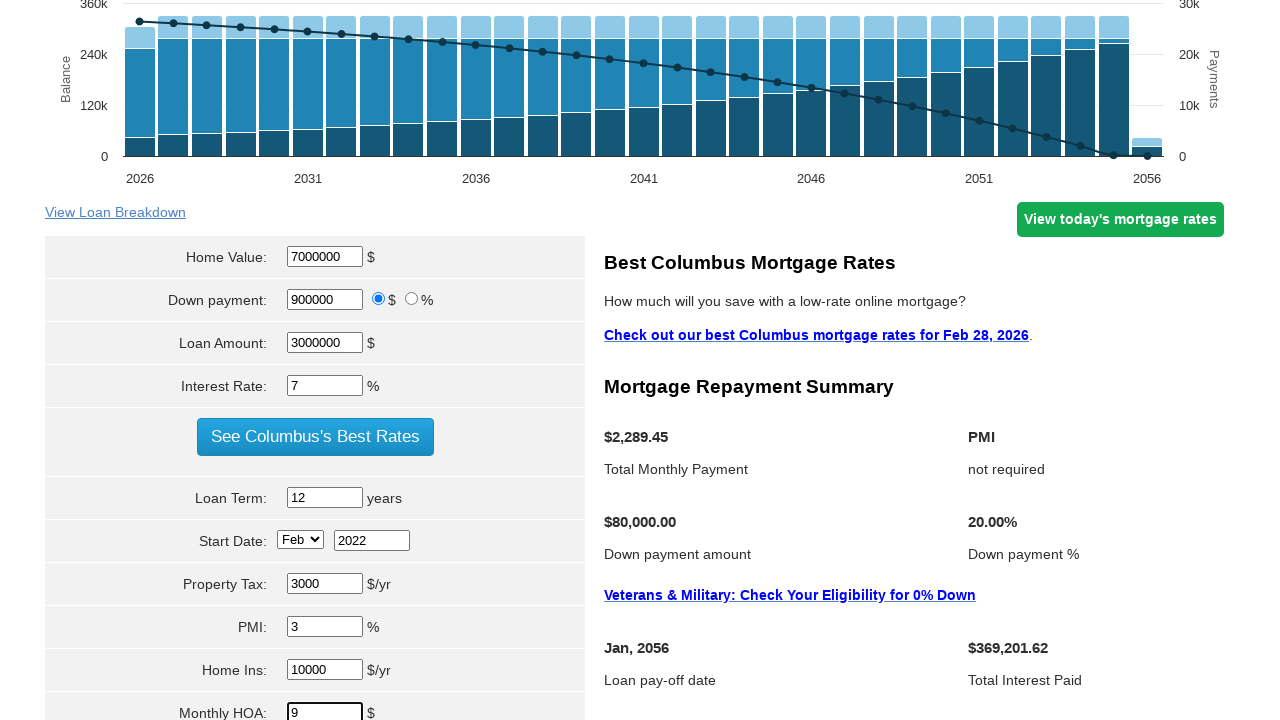